Tests a practice form submission by filling in name, email, password, selecting gender, date of birth, and verifying successful submission message

Starting URL: https://rahulshettyacademy.com/angularpractice/

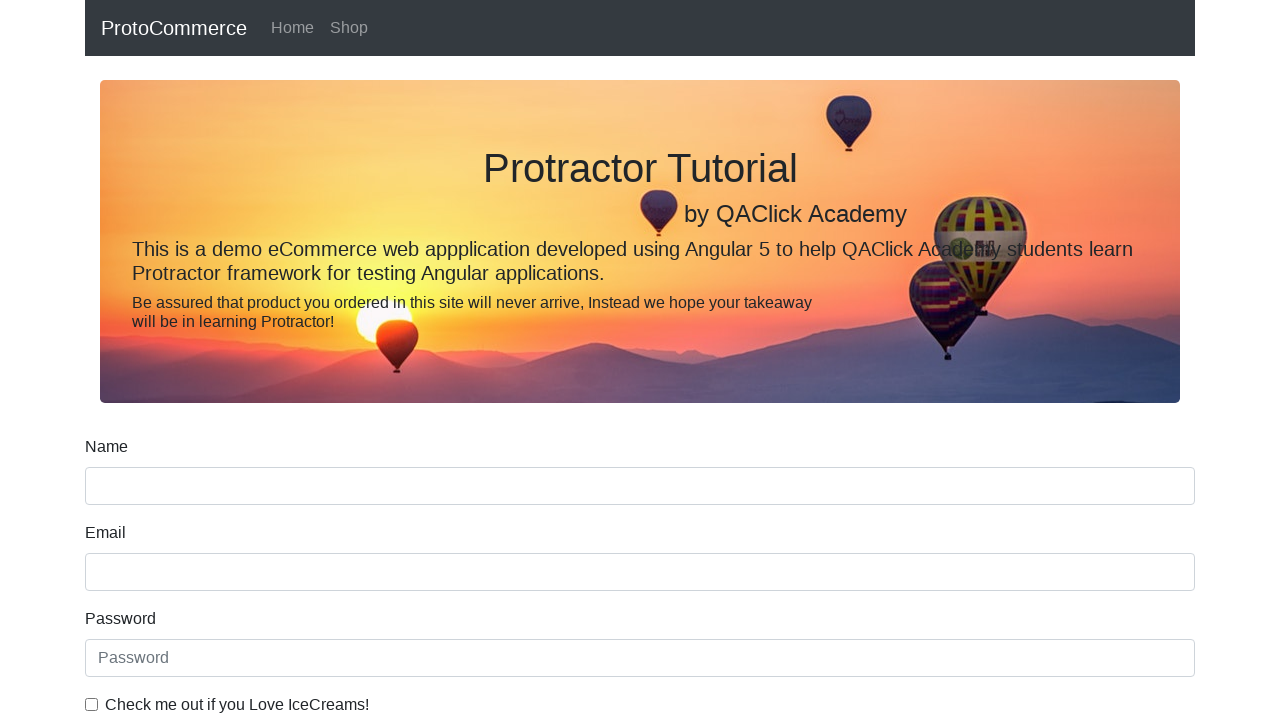

Filled name field with 'Jon Doe' on input[name='name']
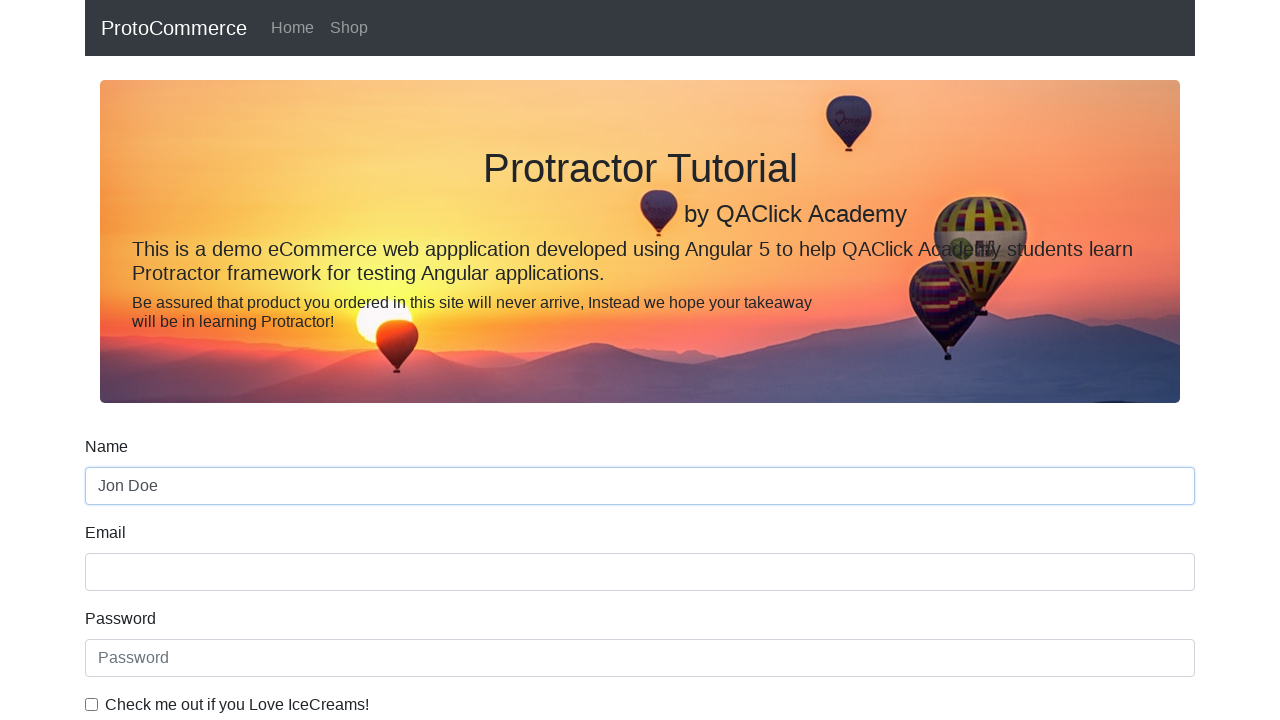

Filled email field with 'jon@test.com' on input[name='email']
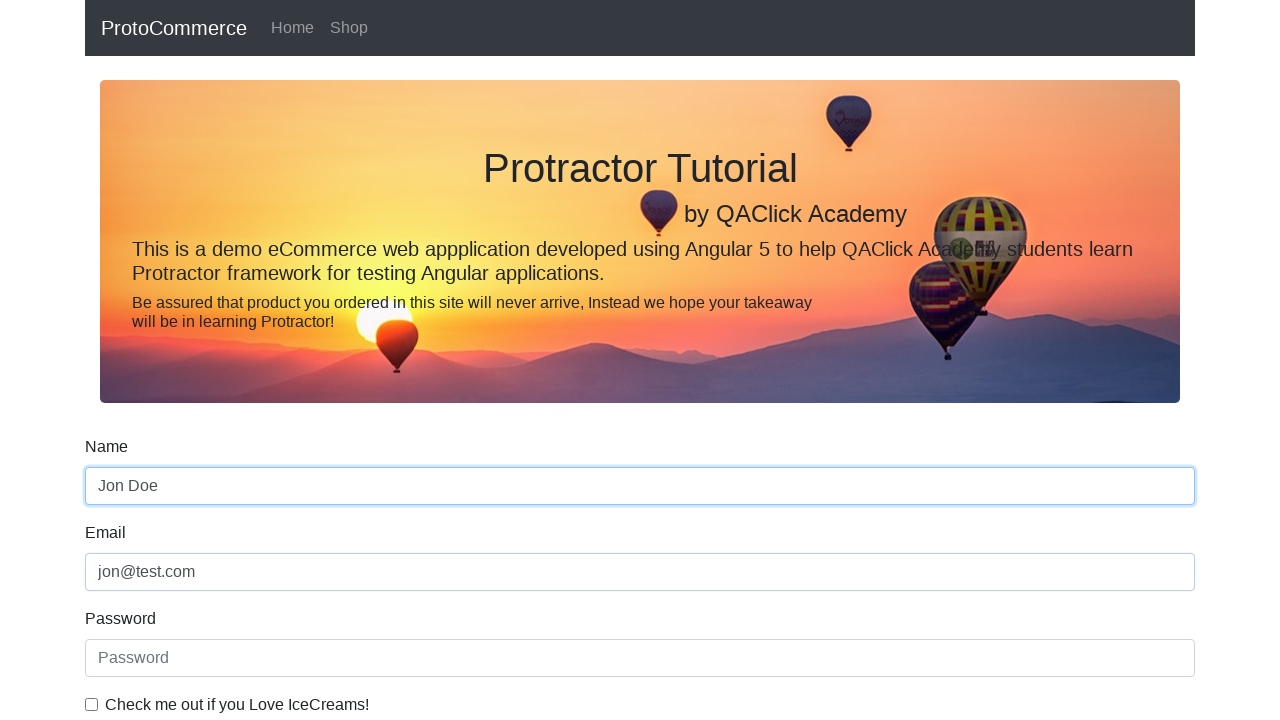

Filled password field with 'JONDOE123' on #exampleInputPassword1
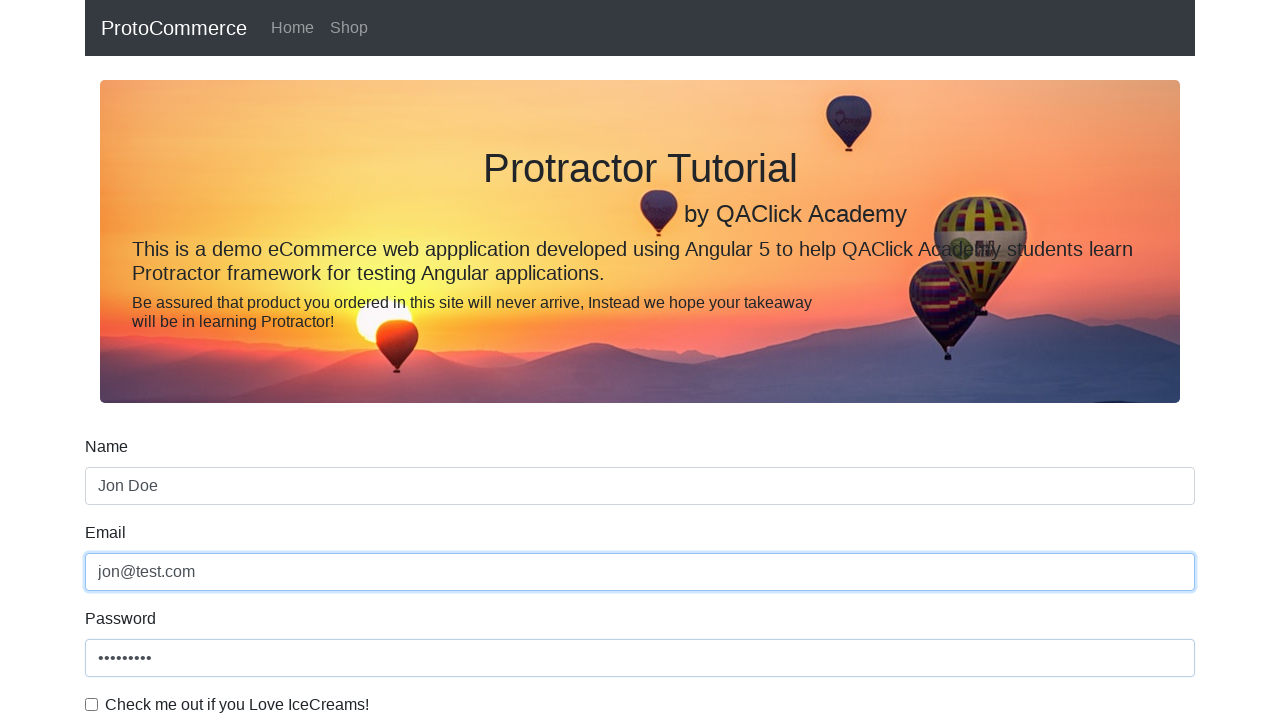

Clicked checkbox to agree to terms at (92, 704) on #exampleCheck1
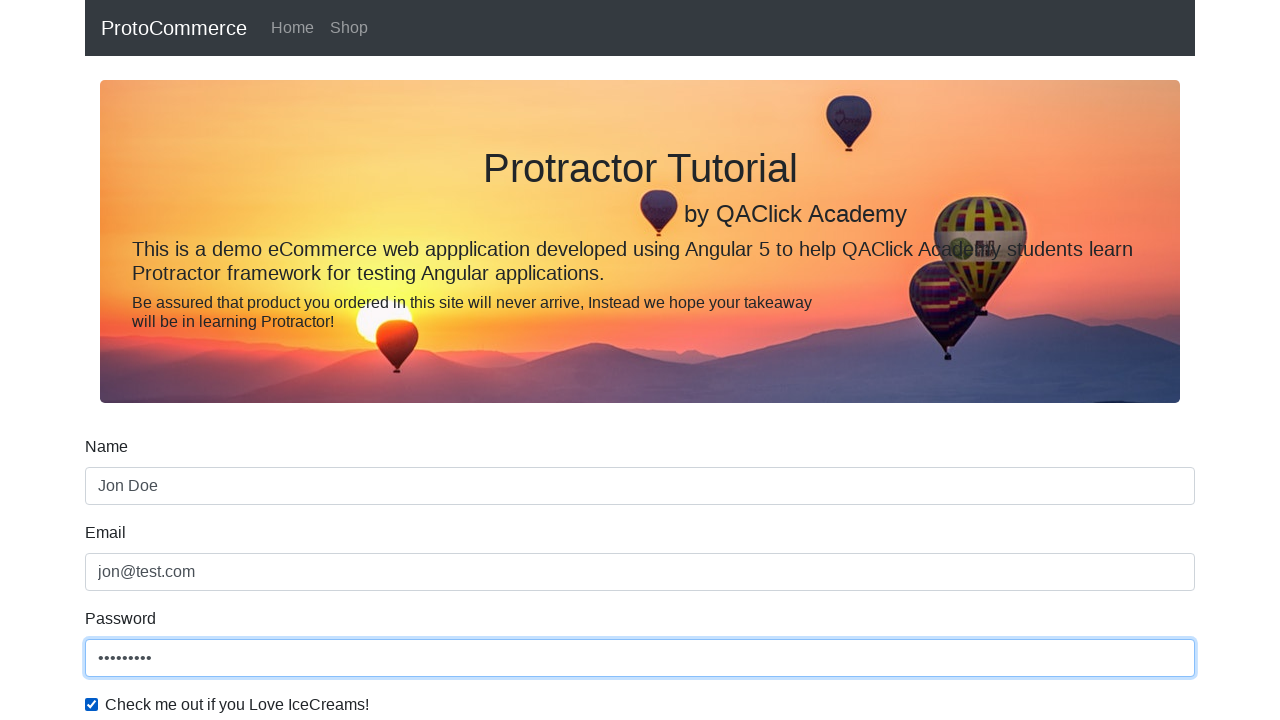

Selected 'Male' from gender dropdown on #exampleFormControlSelect1
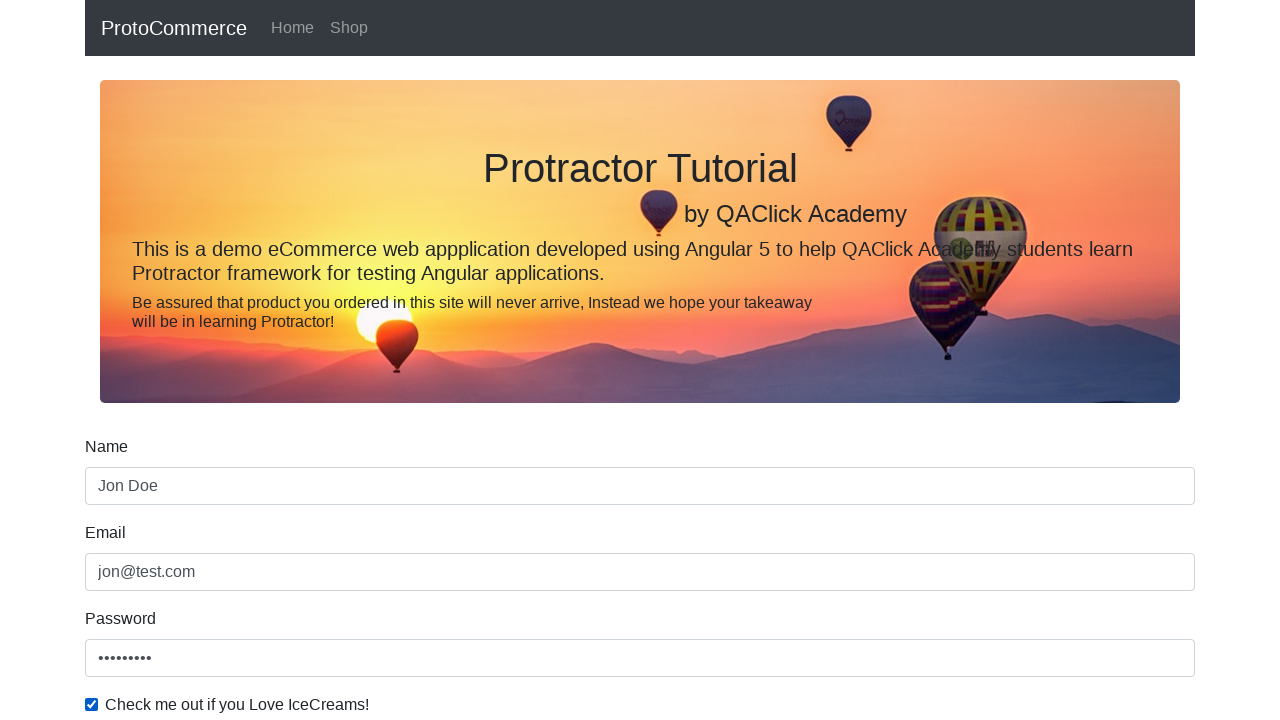

Selected employment status radio button at (326, 360) on #inlineRadio2
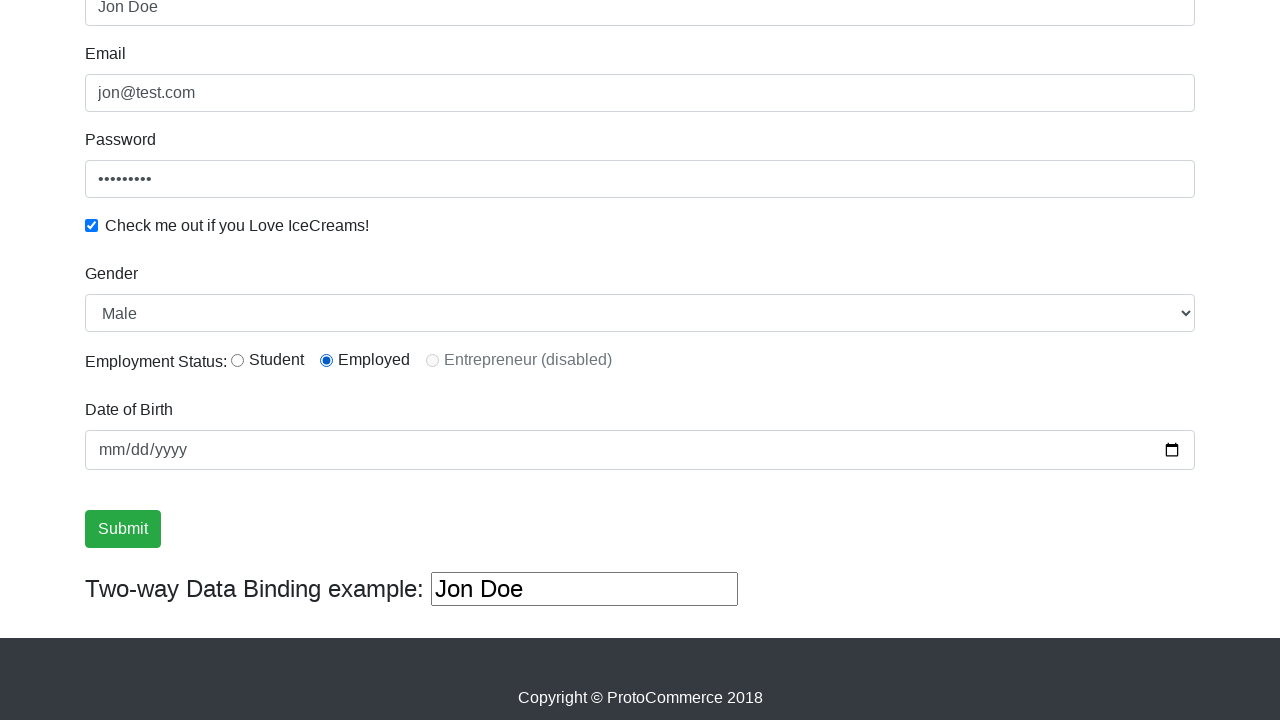

Filled date of birth field with '1998-09-10' on input[type='date']
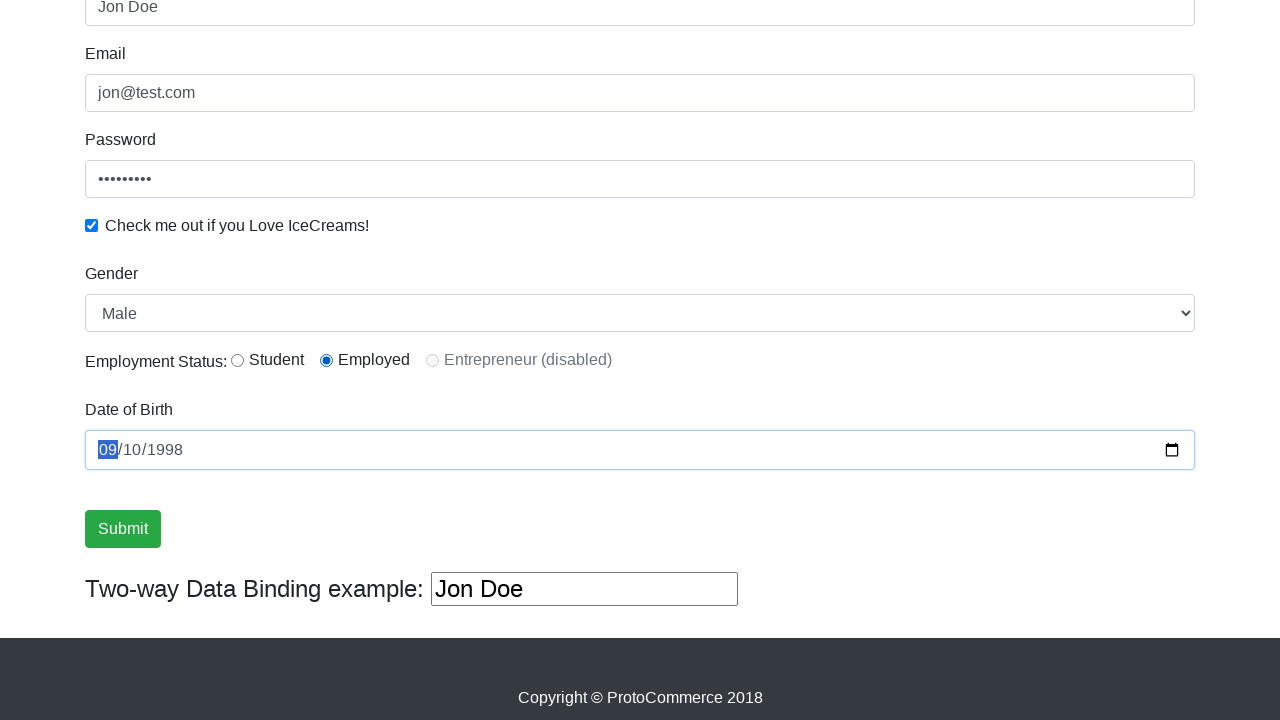

Clicked submit button to submit the form at (123, 529) on input[type='submit']
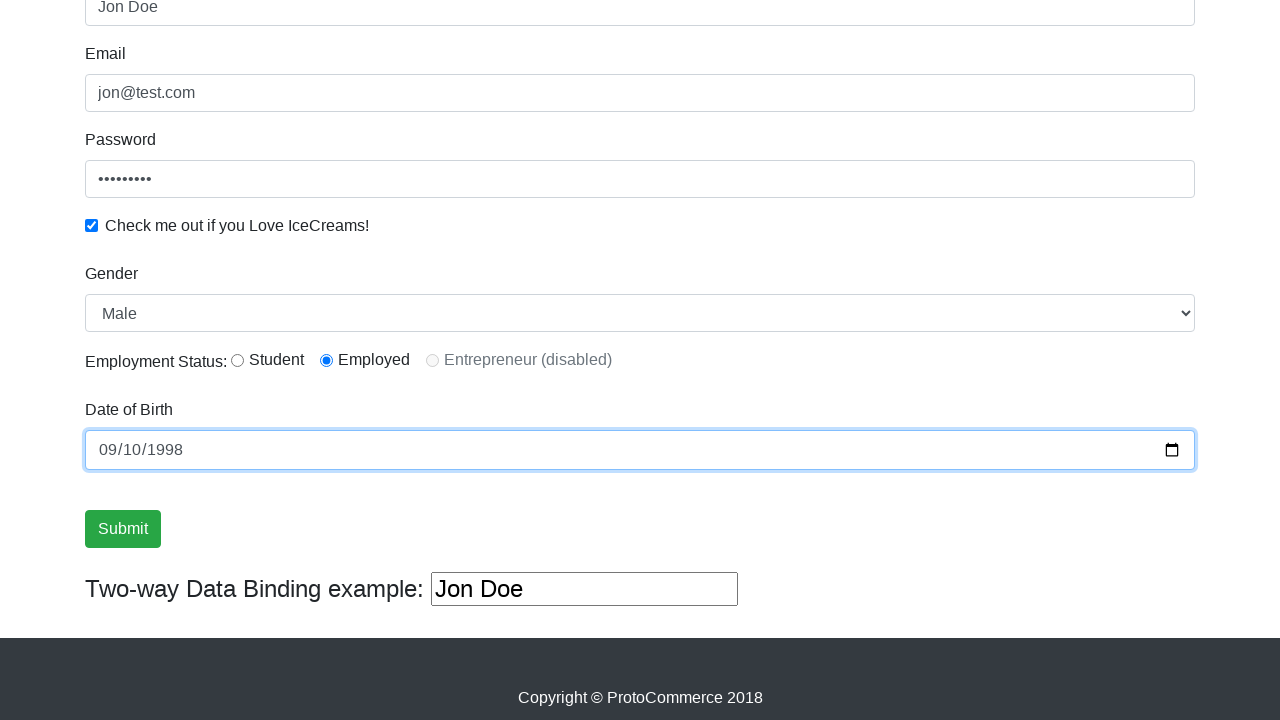

Waited for and found success message alert
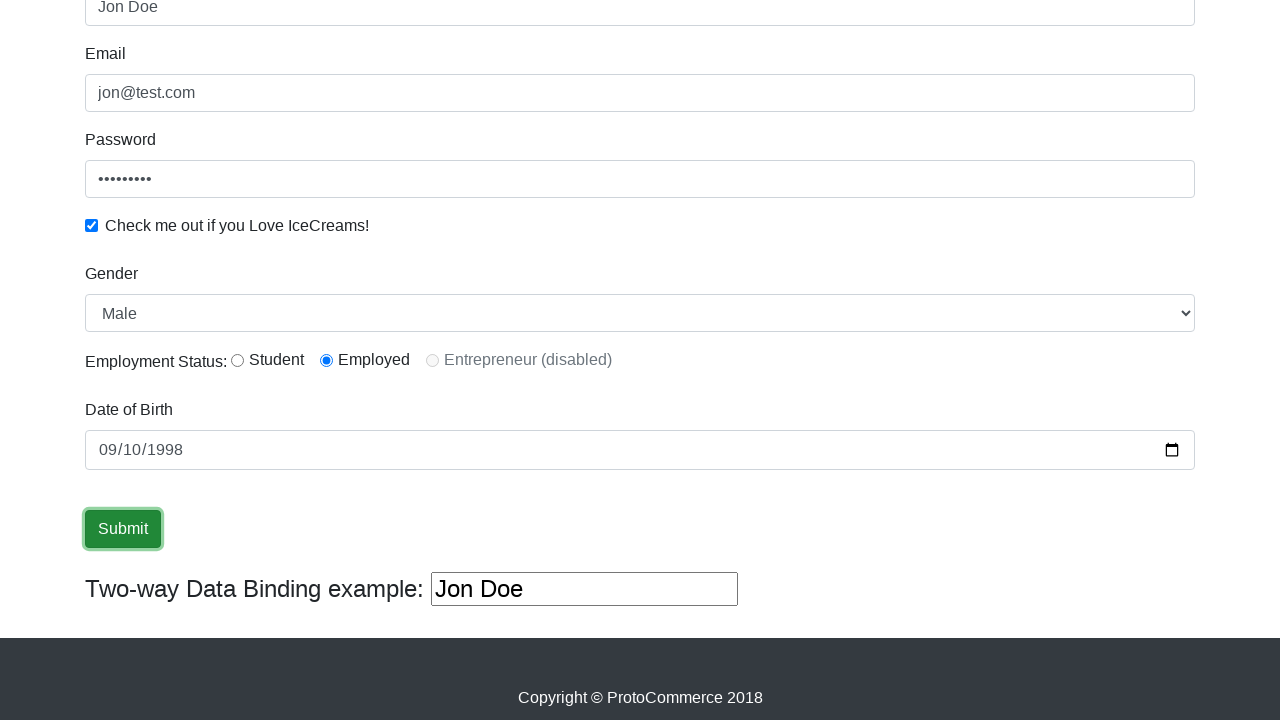

Retrieved success message: '
                    ×
                    Success! The Form has been submitted successfully!.
                  '
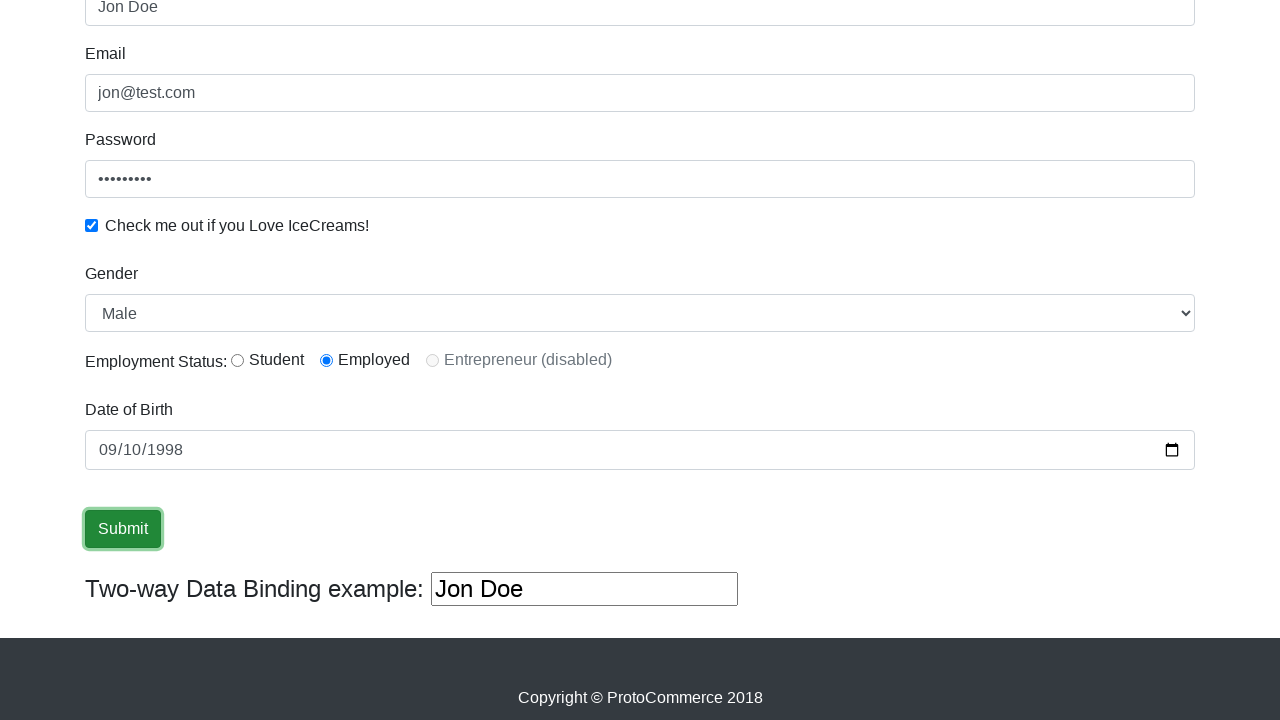

Verified 'Success' text is present in the alert message
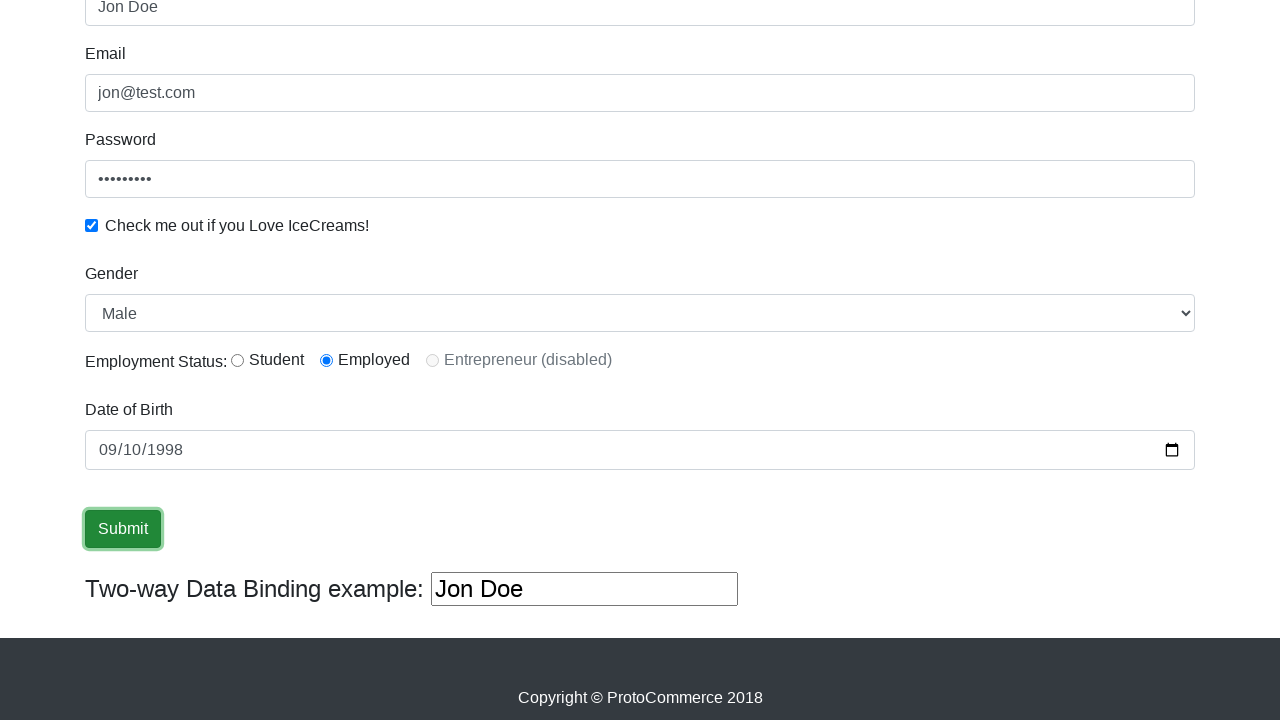

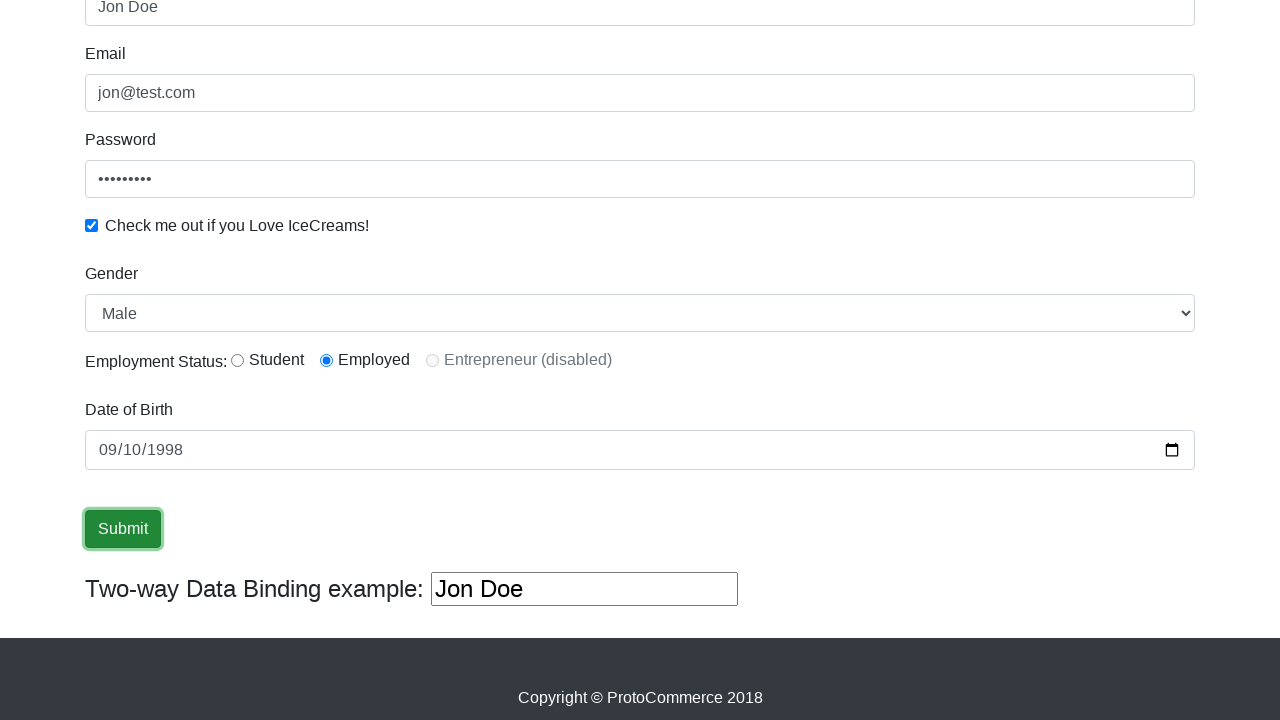